Tests various element locating strategies by finding elements using link text and partial link text selectors on a practice automation page

Starting URL: https://ultimateqa.com/simple-html-elements-for-automation/

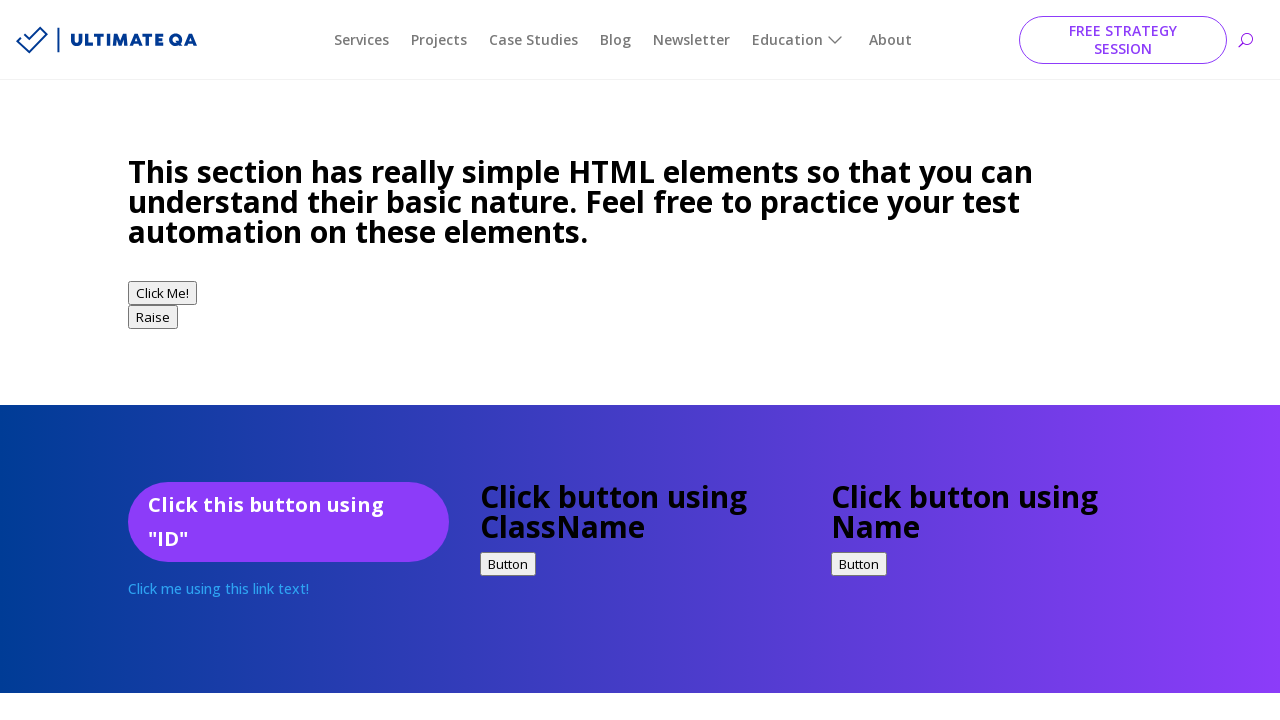

Navigated to practice automation page
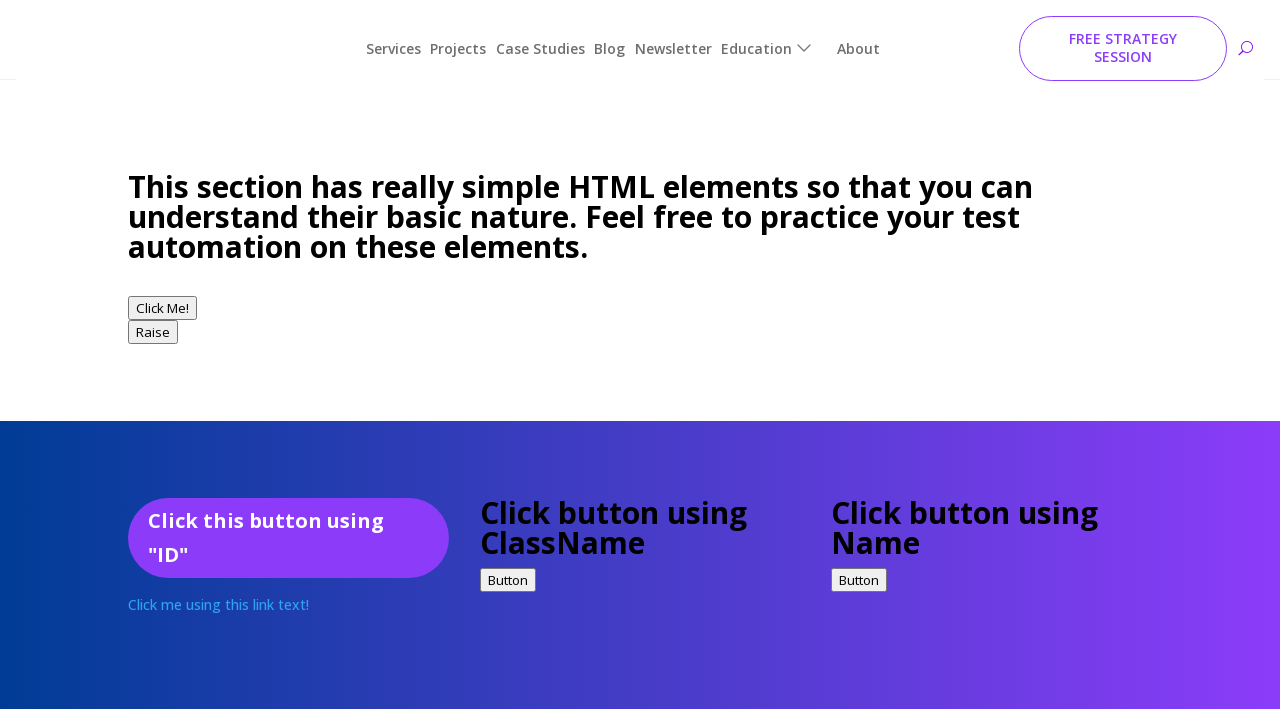

Located element by exact link text 'Click me using this link text!'
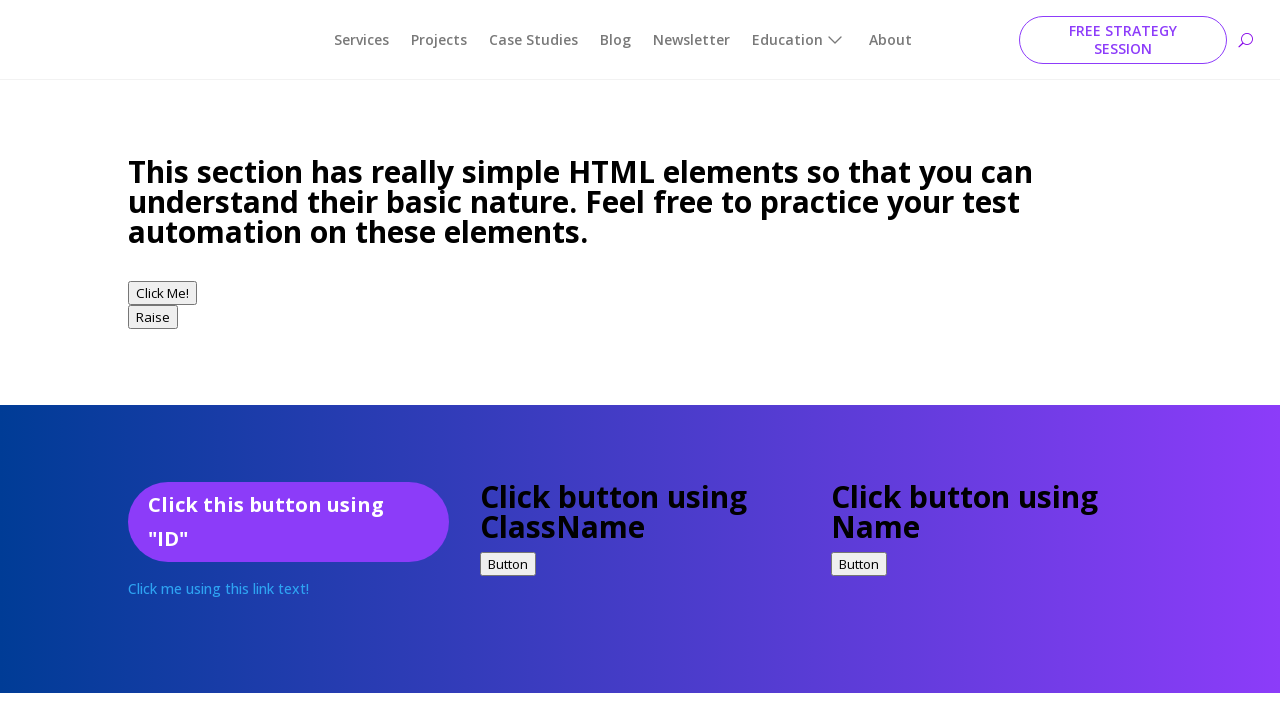

Located element by partial link text 'link text!'
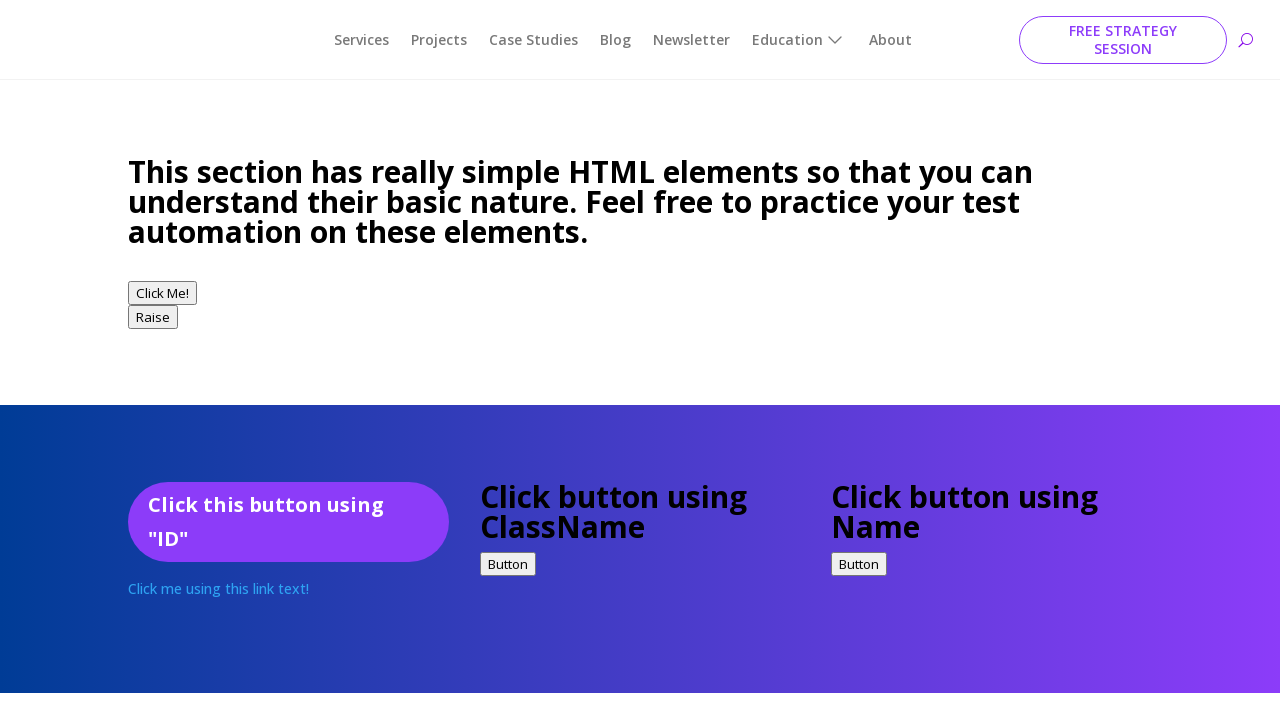

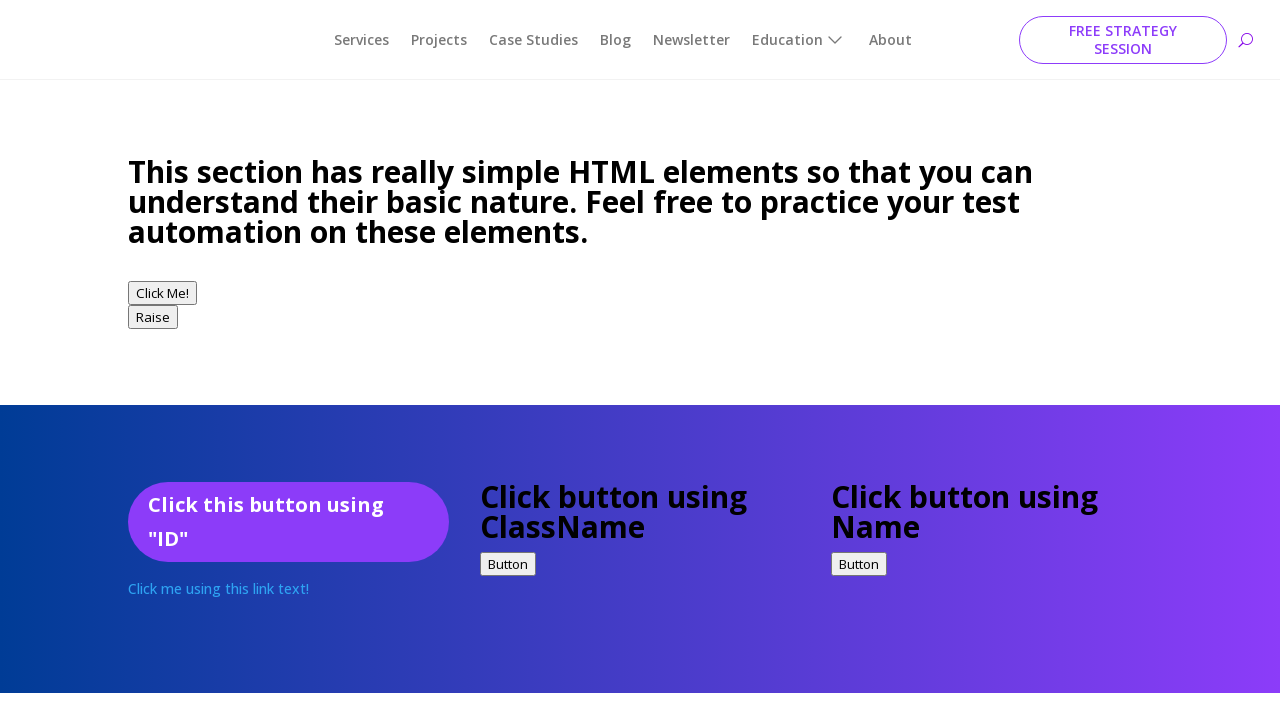